Tests handling of JavaScript alert popups by clicking a button to trigger an alert and then dismissing it

Starting URL: https://omayo.blogspot.com/

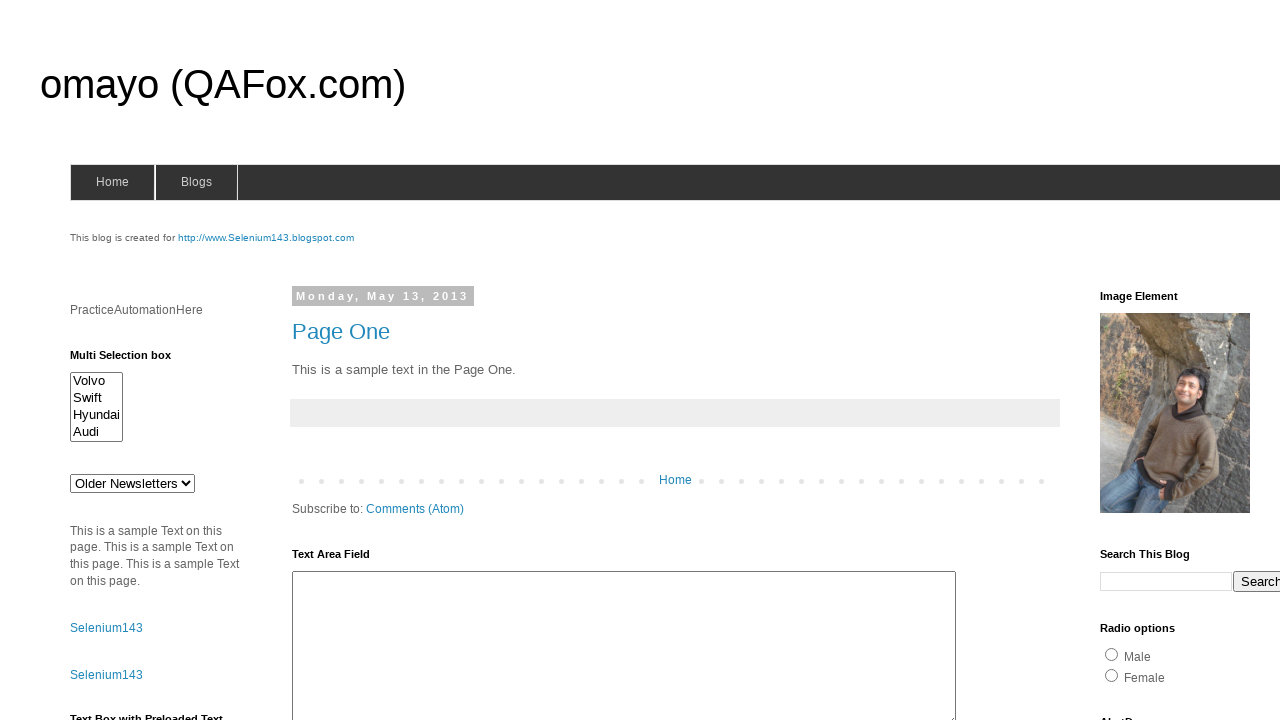

Set up dialog handler to dismiss alerts
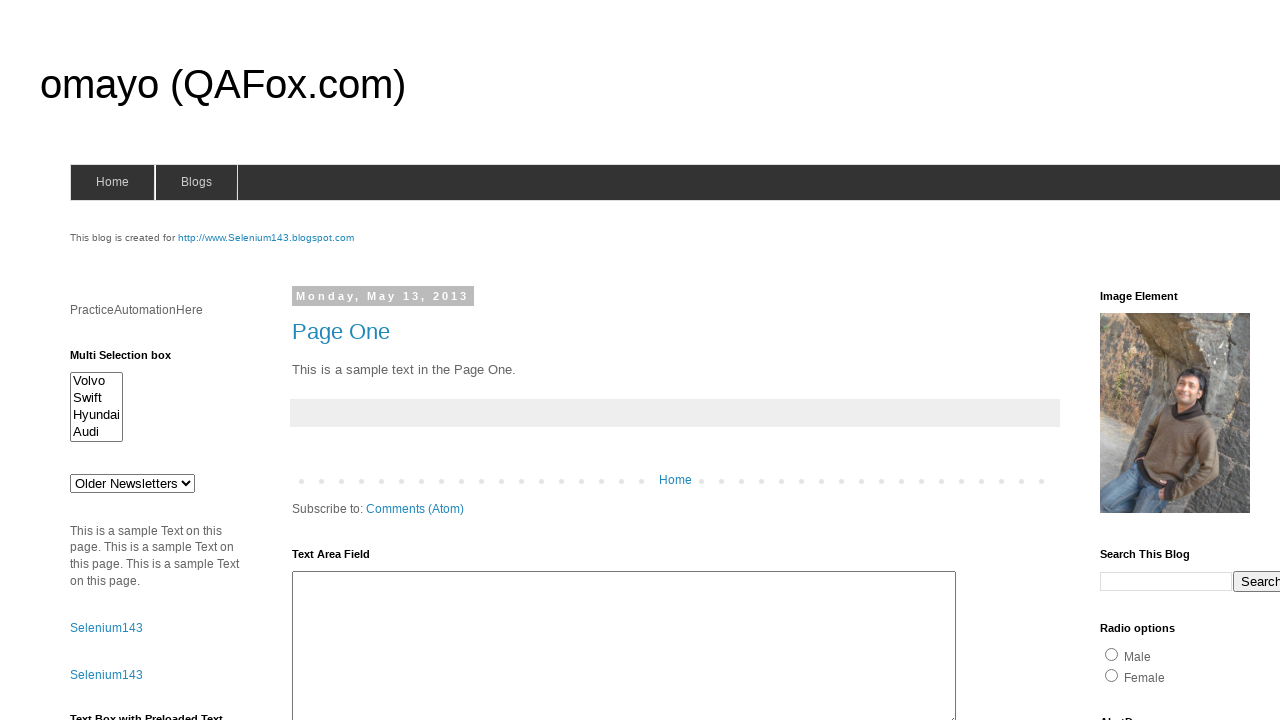

Clicked button to trigger JavaScript alert popup at (1154, 361) on #alert1
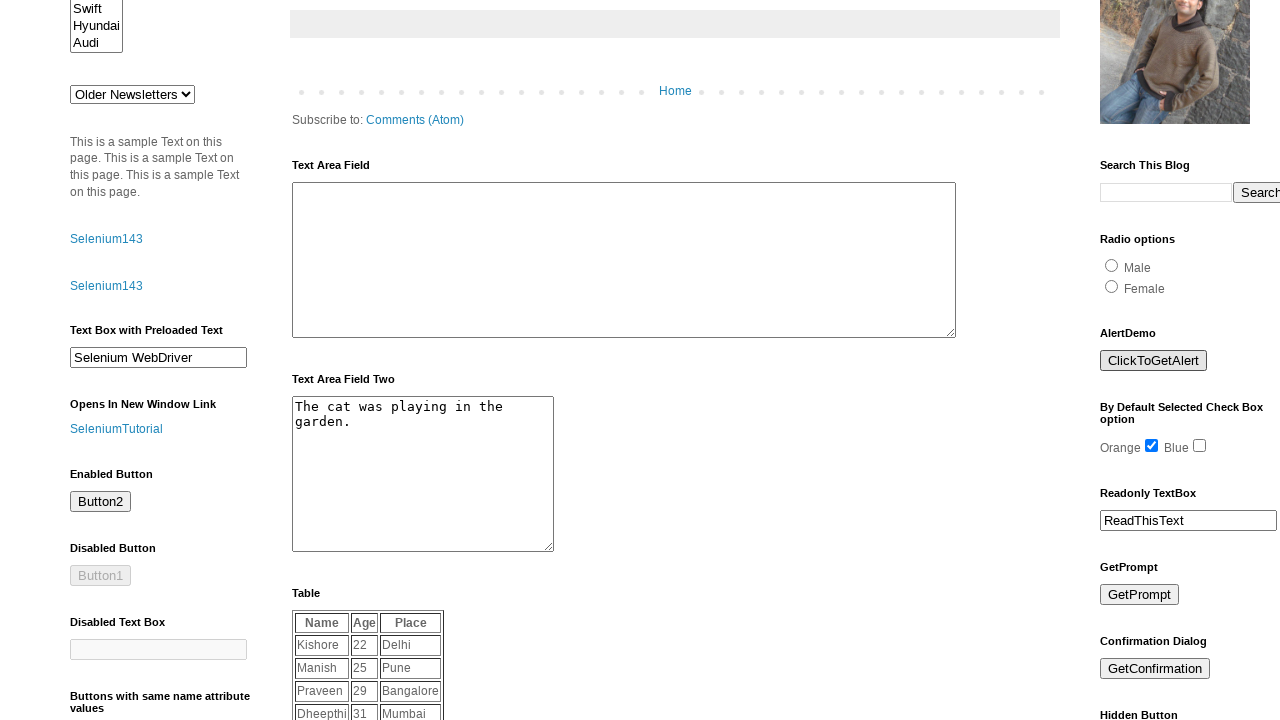

Waited for alert to be dismissed
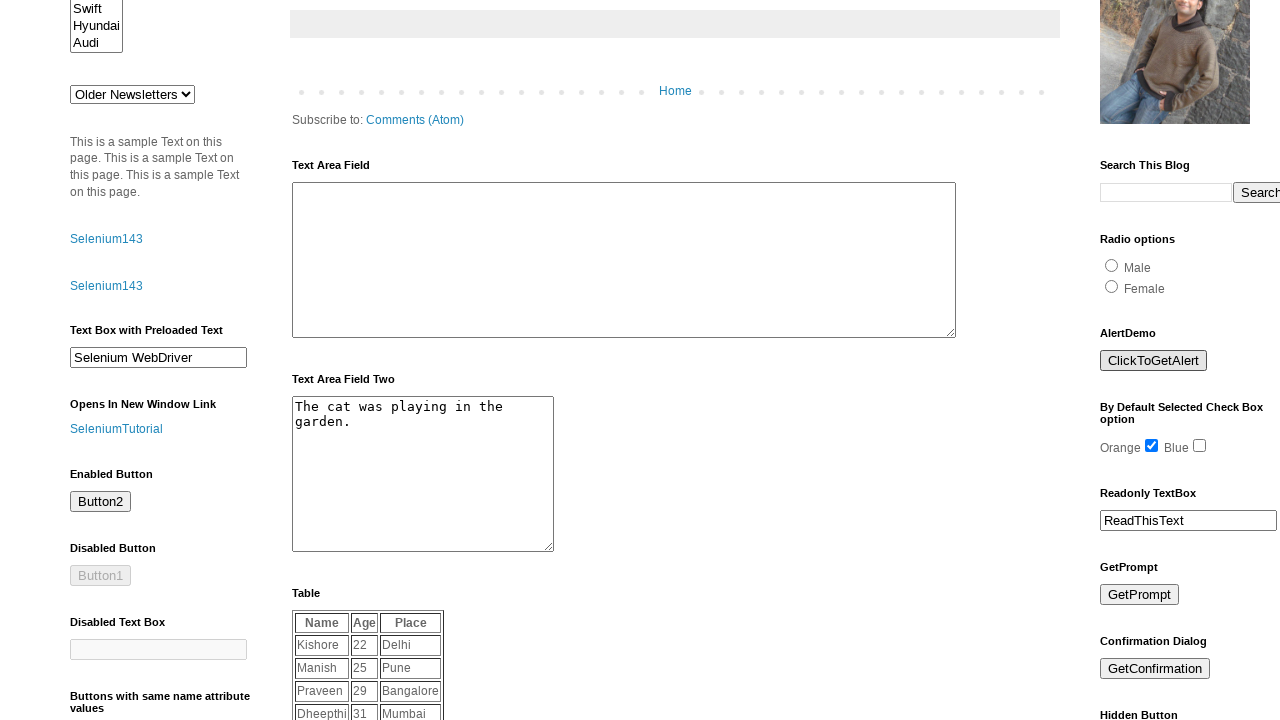

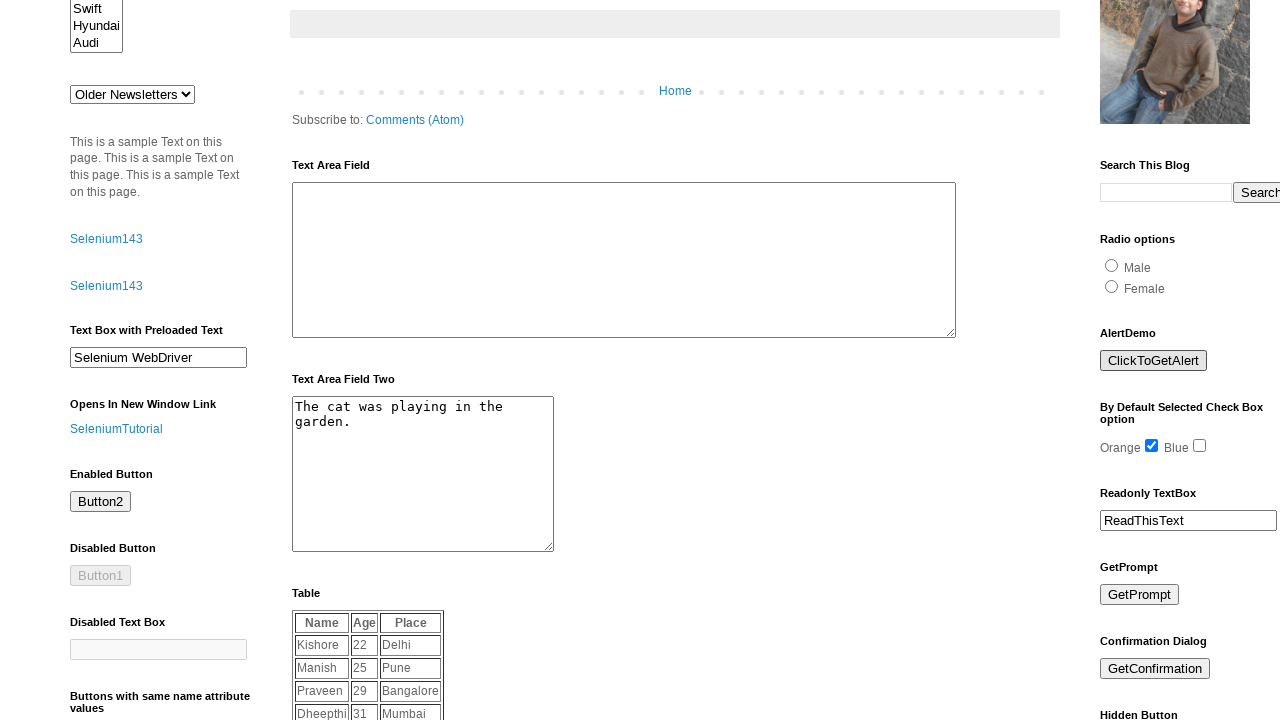